Navigates to a tutor case listing page, waits for content to load, and clicks through pagination to view multiple pages of listings.

Starting URL: https://www.tutorcircle.hk/case-list.php

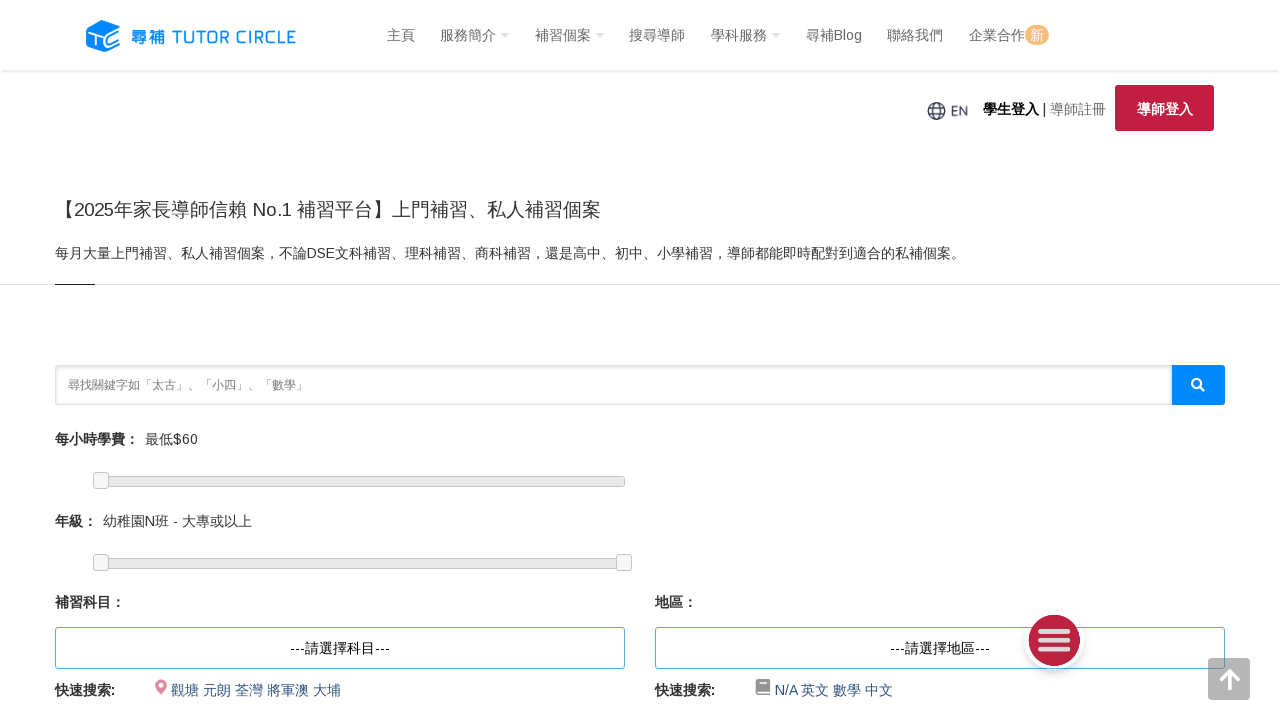

Main content accordion loaded
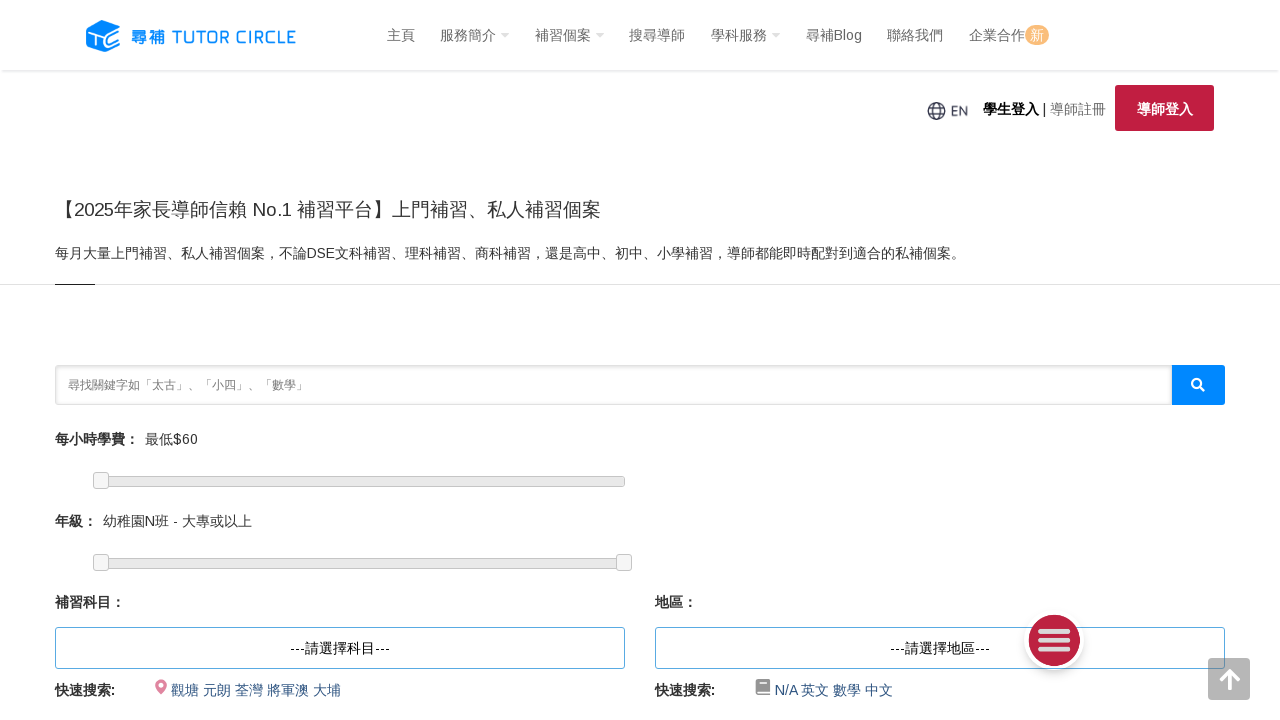

Case panels are visible
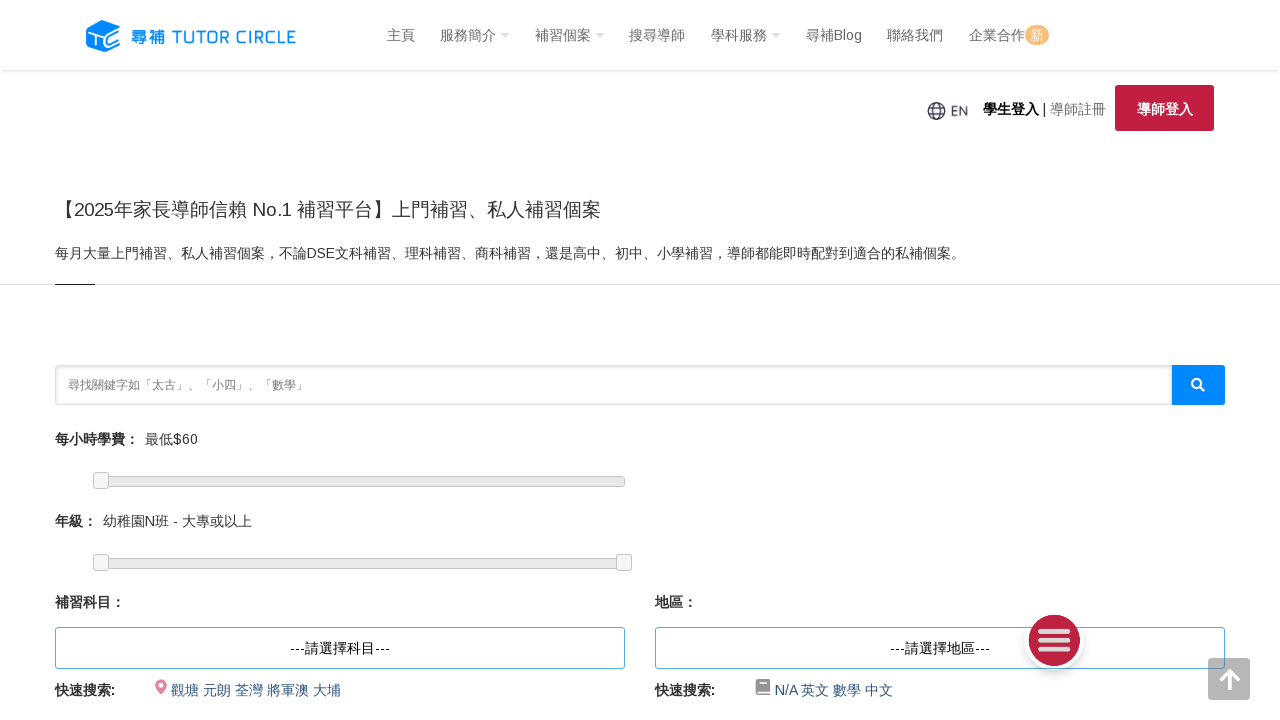

Clicked next page button to navigate to next page of listings at (1209, 360) on internal:attr=[title="Next page"i]
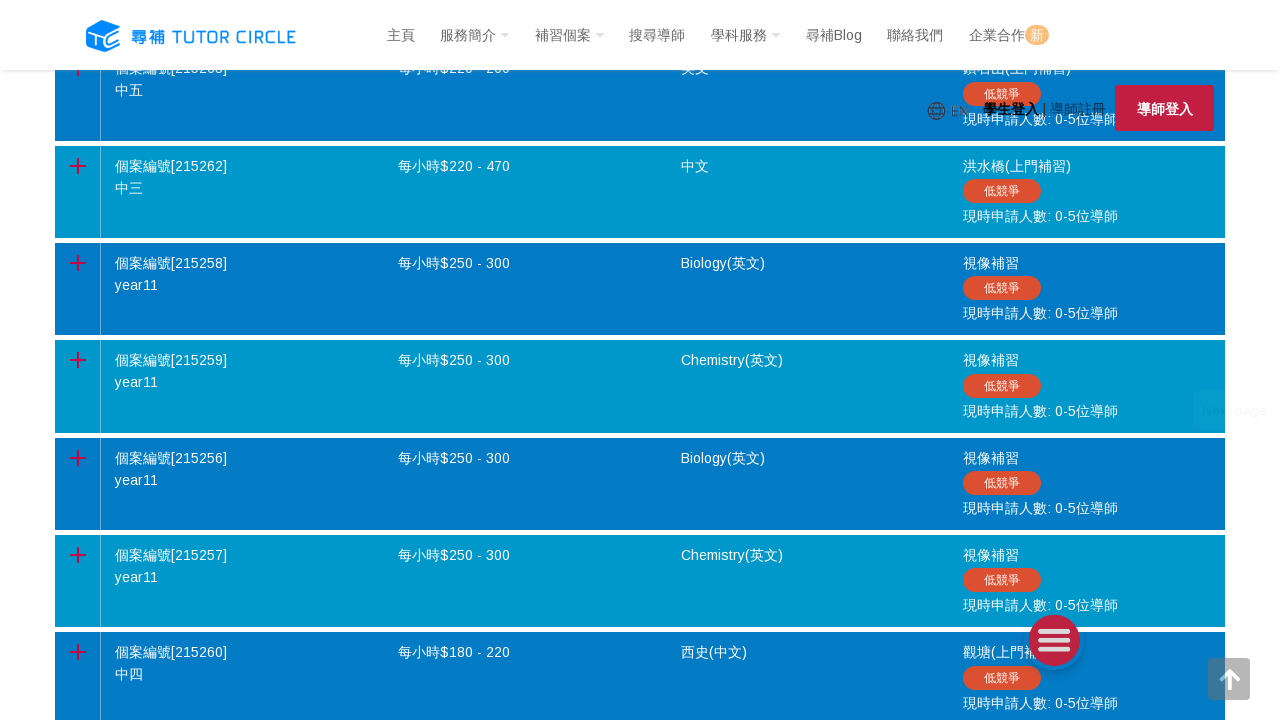

New page content loaded and network idle
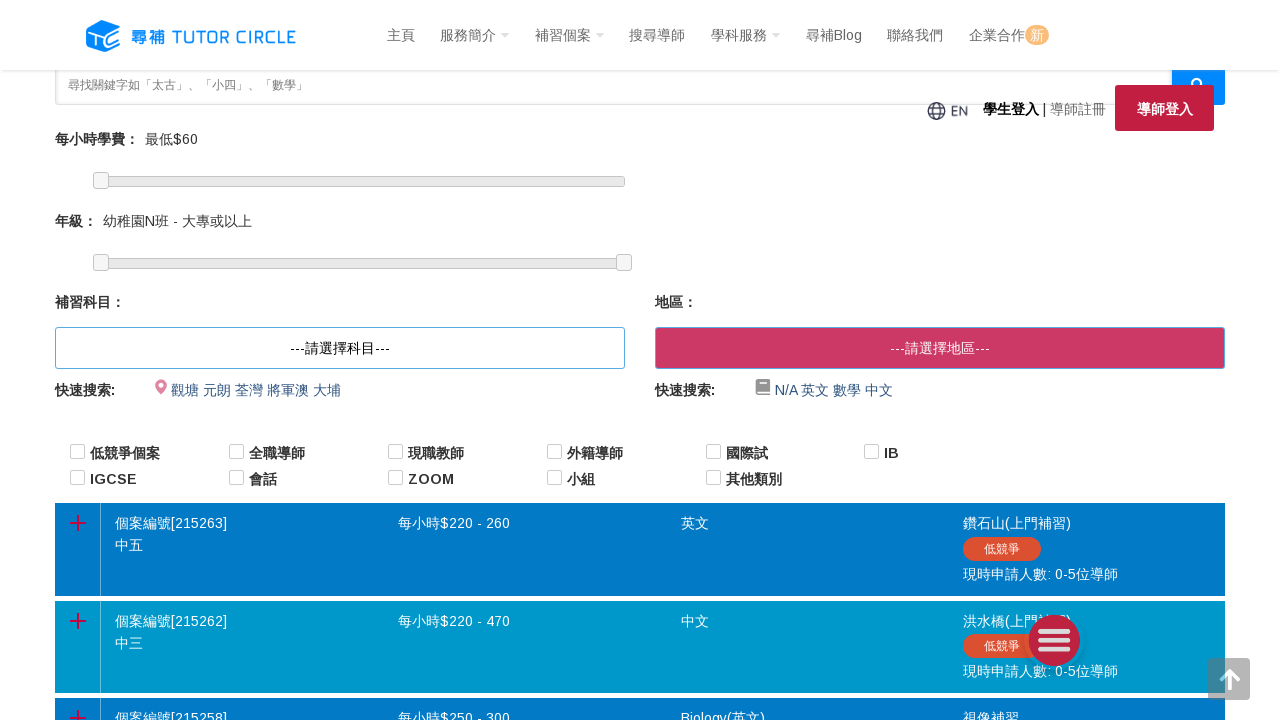

Accordion confirmed present after pagination
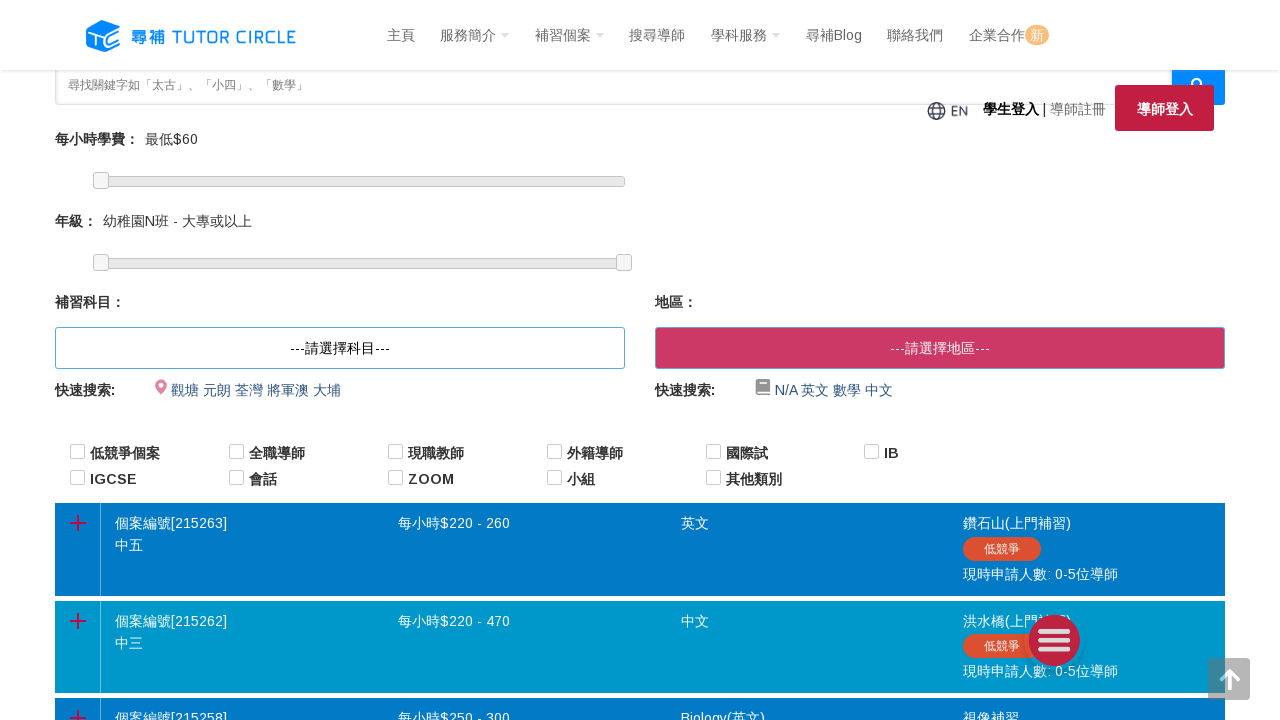

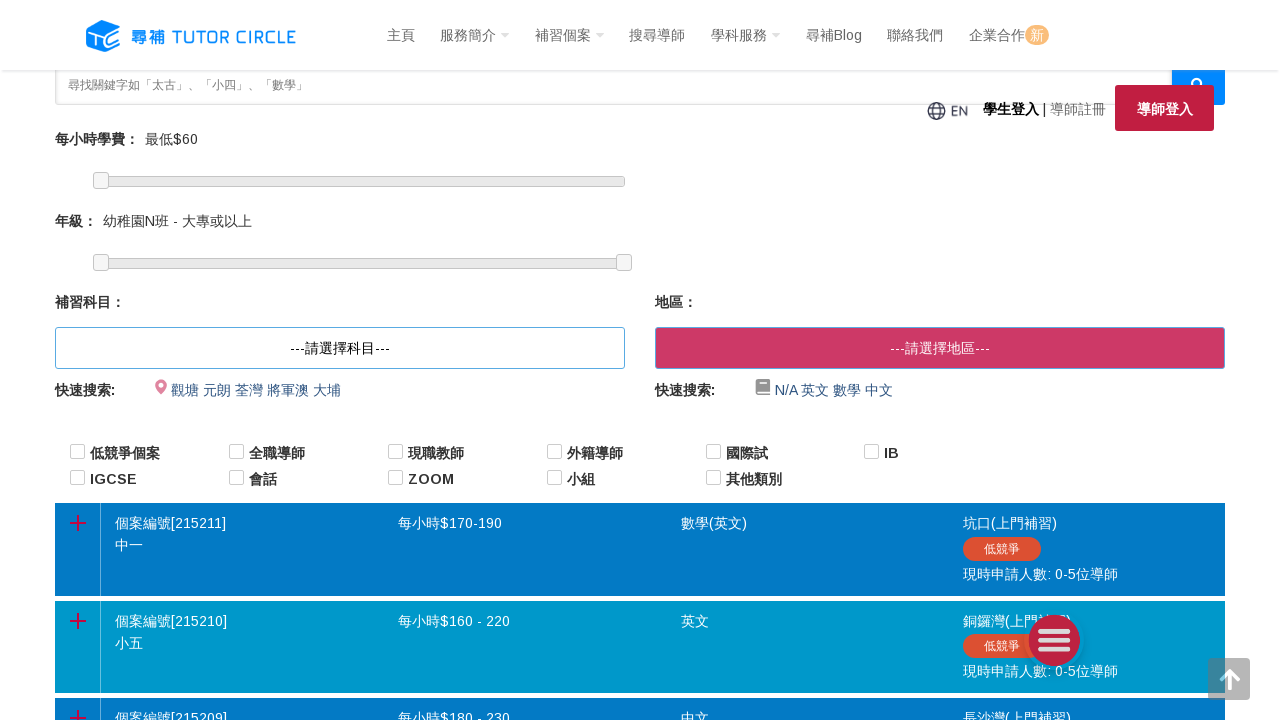